Tests child window handling by clicking a link that opens a new tab and verifying content on the new page

Starting URL: https://rahulshettyacademy.com/loginpagePractise

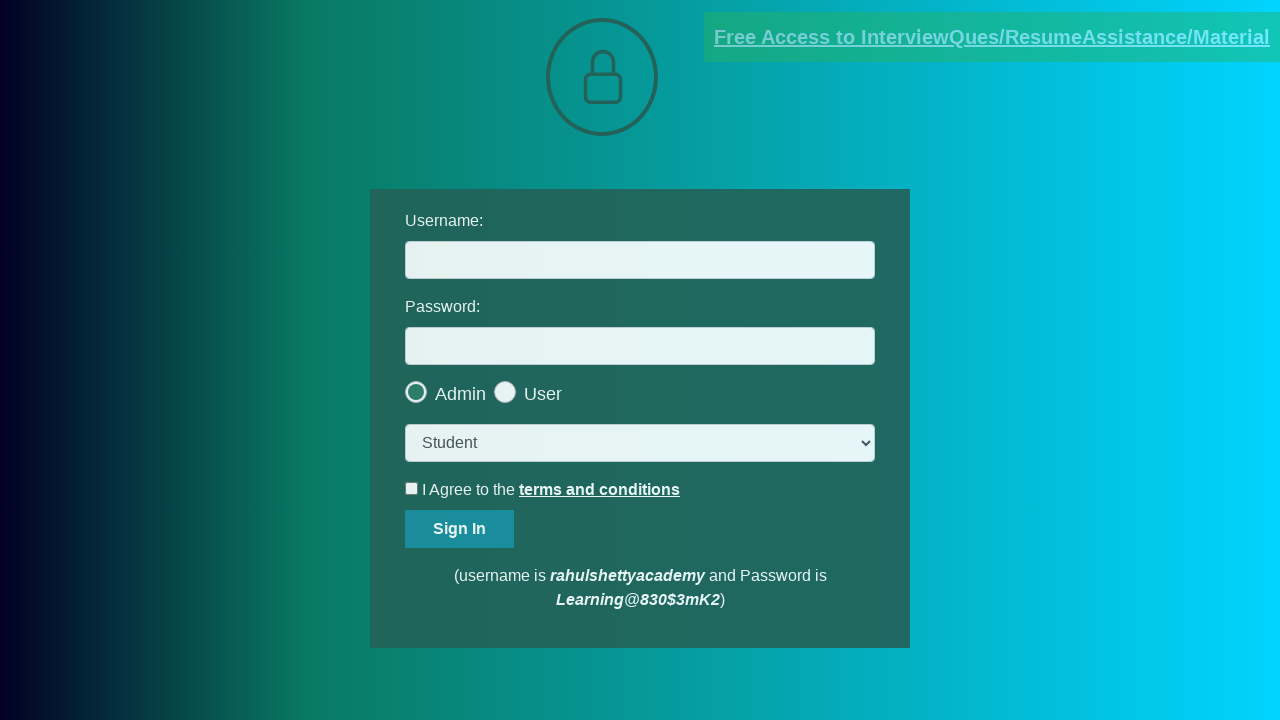

Located blinking text link that opens new tab
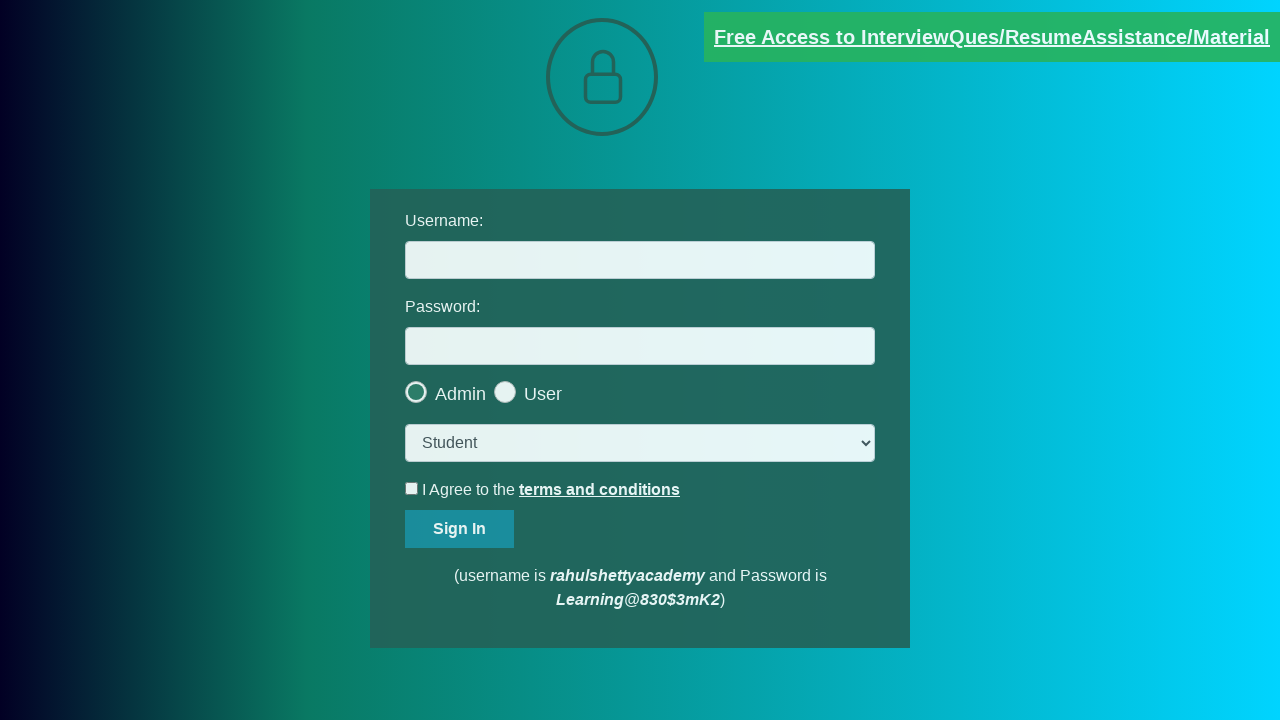

Clicked link to open child window at (992, 37) on a[href="https://rahulshettyacademy.com/documents-request"].blinkingText[target="
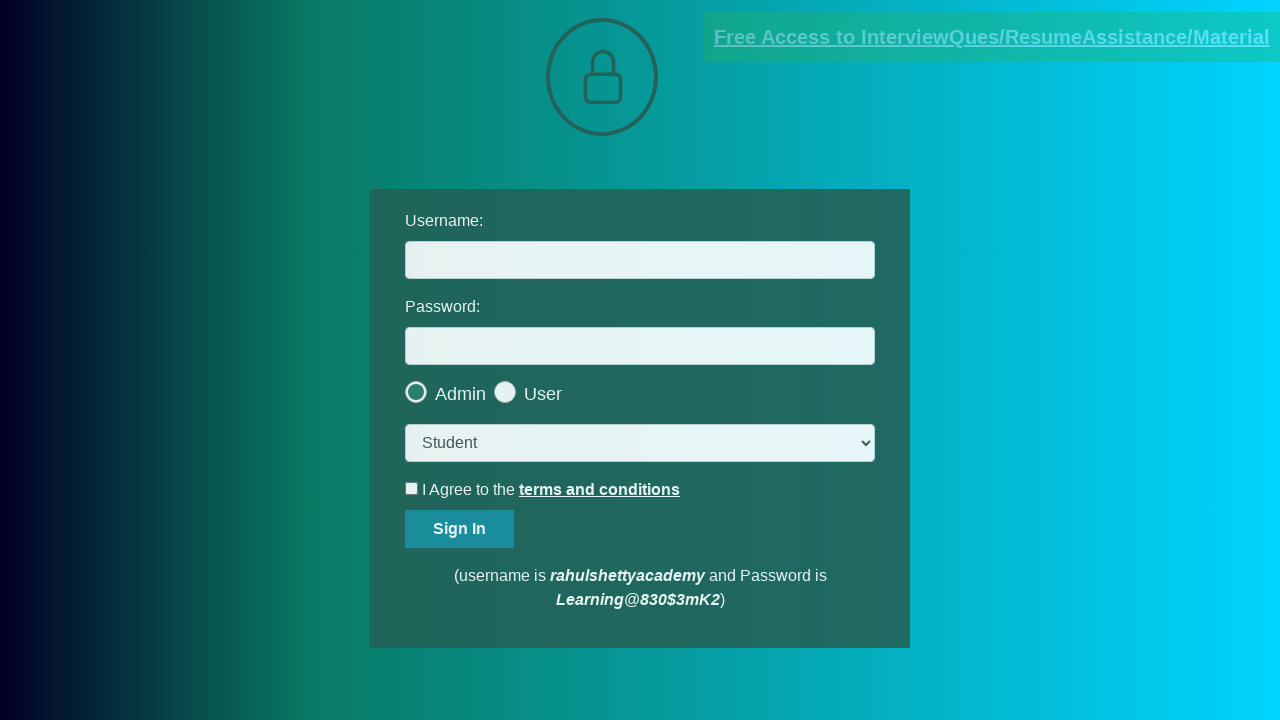

New child window opened and captured
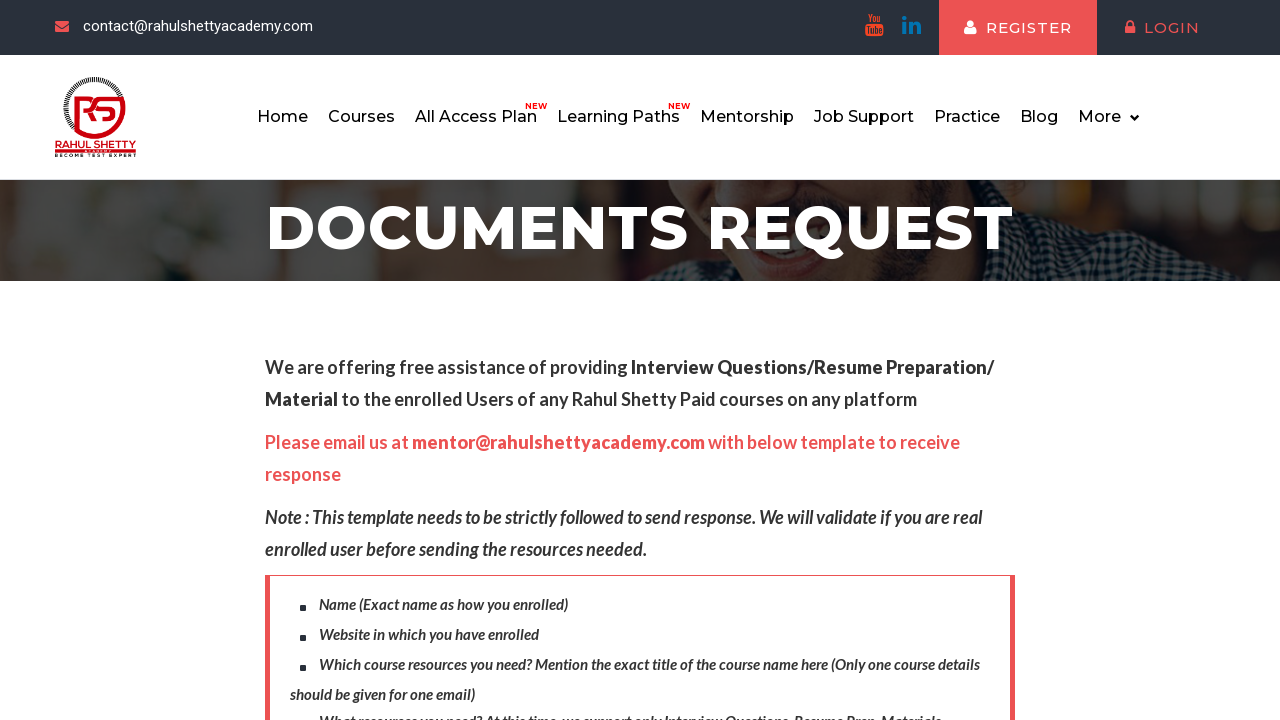

Child window page fully loaded
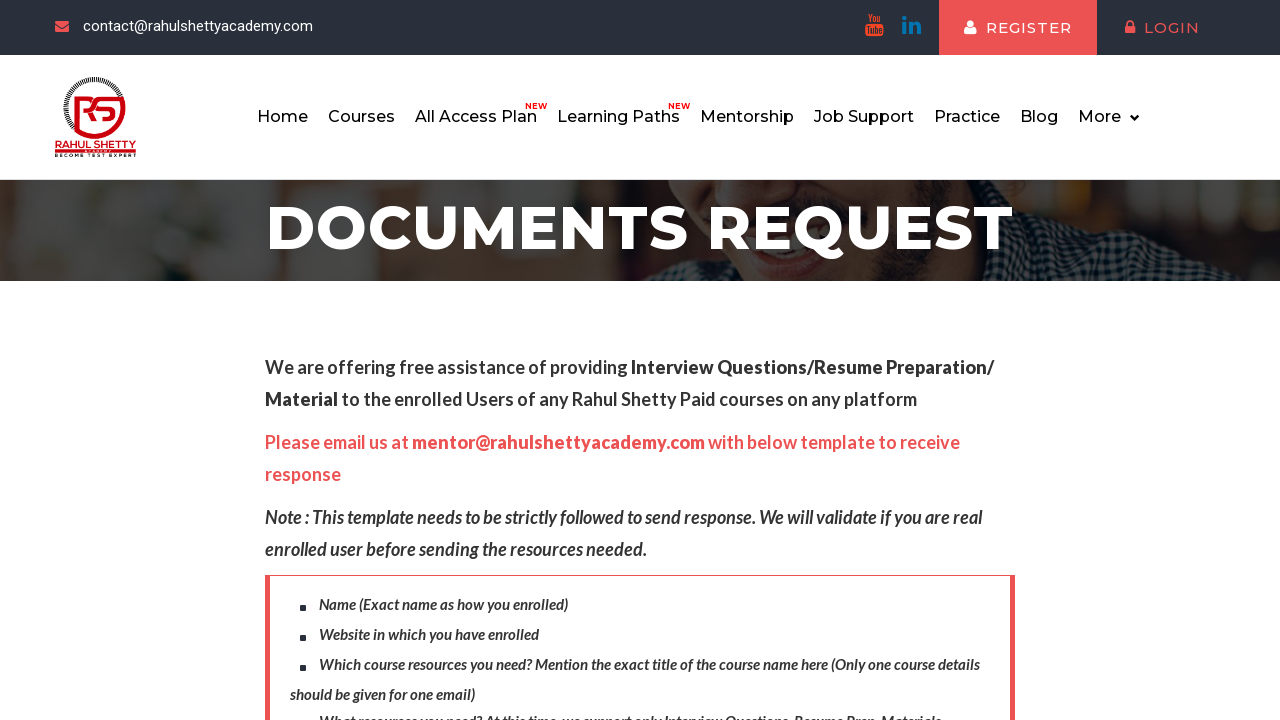

Extracted text content from red class element on child window
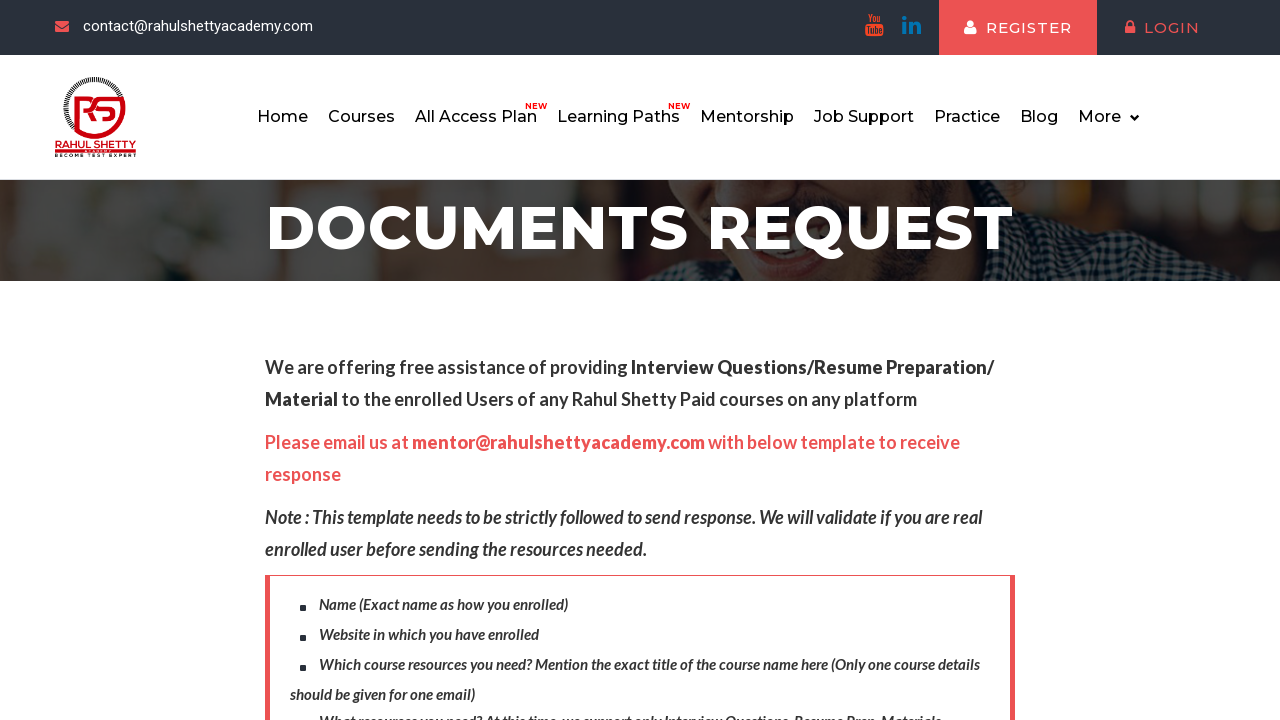

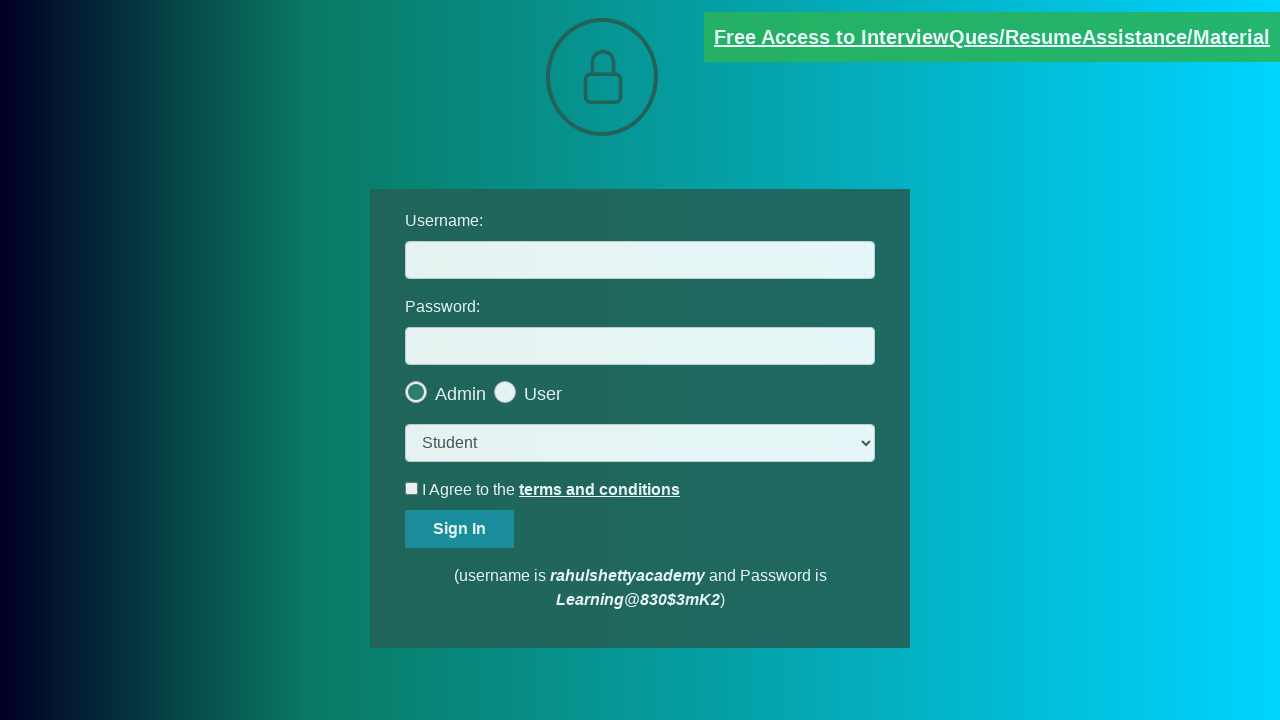